Tests browser automation by navigating to a practice website, scrolling to a table element, and verifying the table structure is accessible

Starting URL: https://testautomationpractice.blogspot.com/

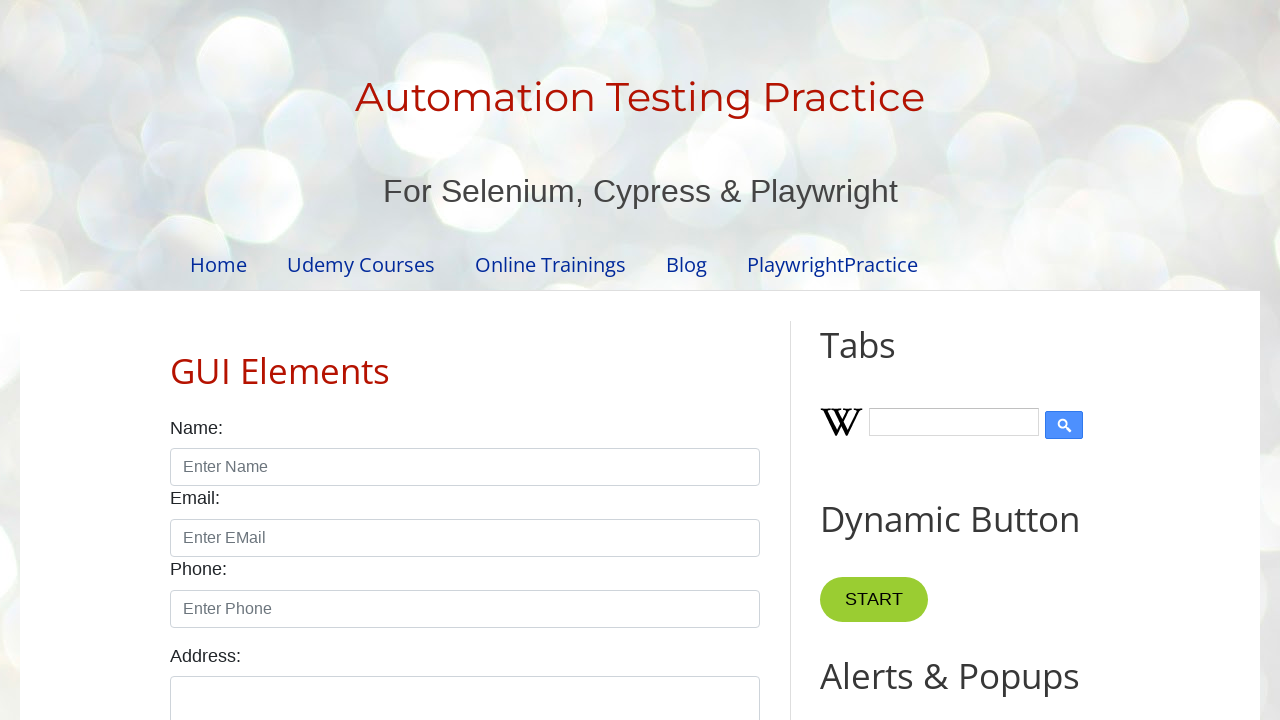

Scrolled down 1800px to reach table section
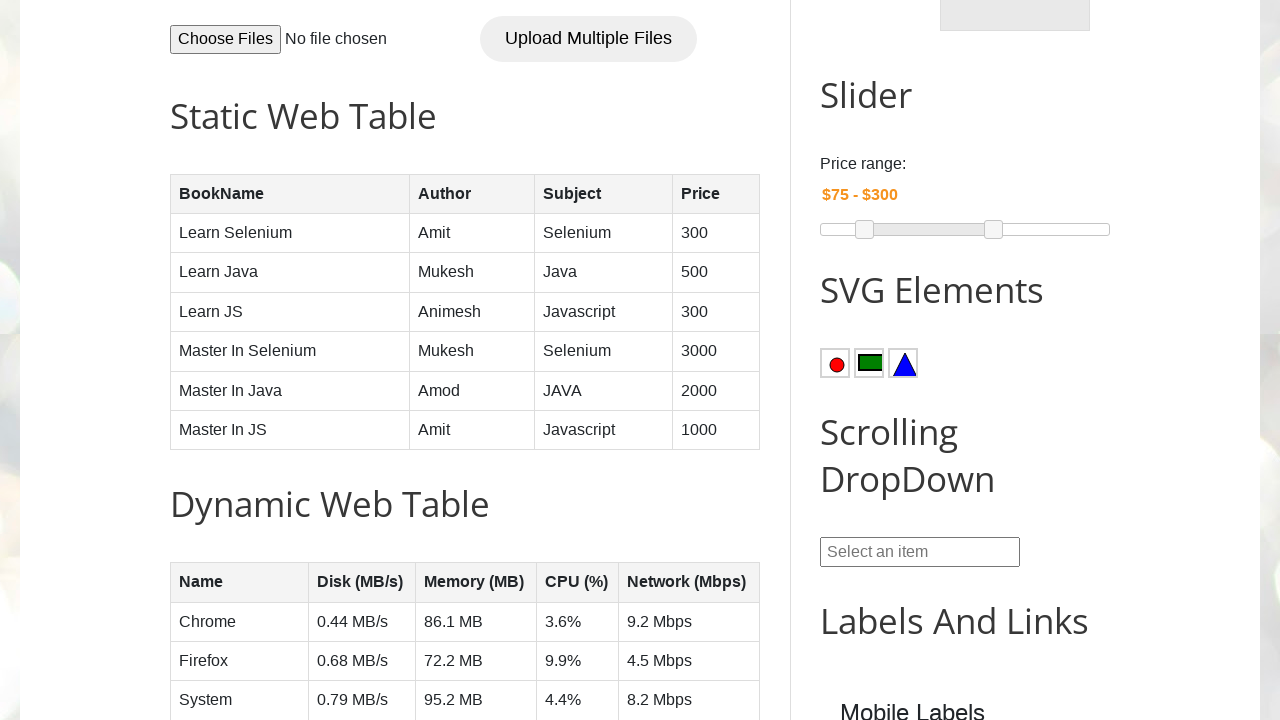

Table with name='BookTable' is now visible
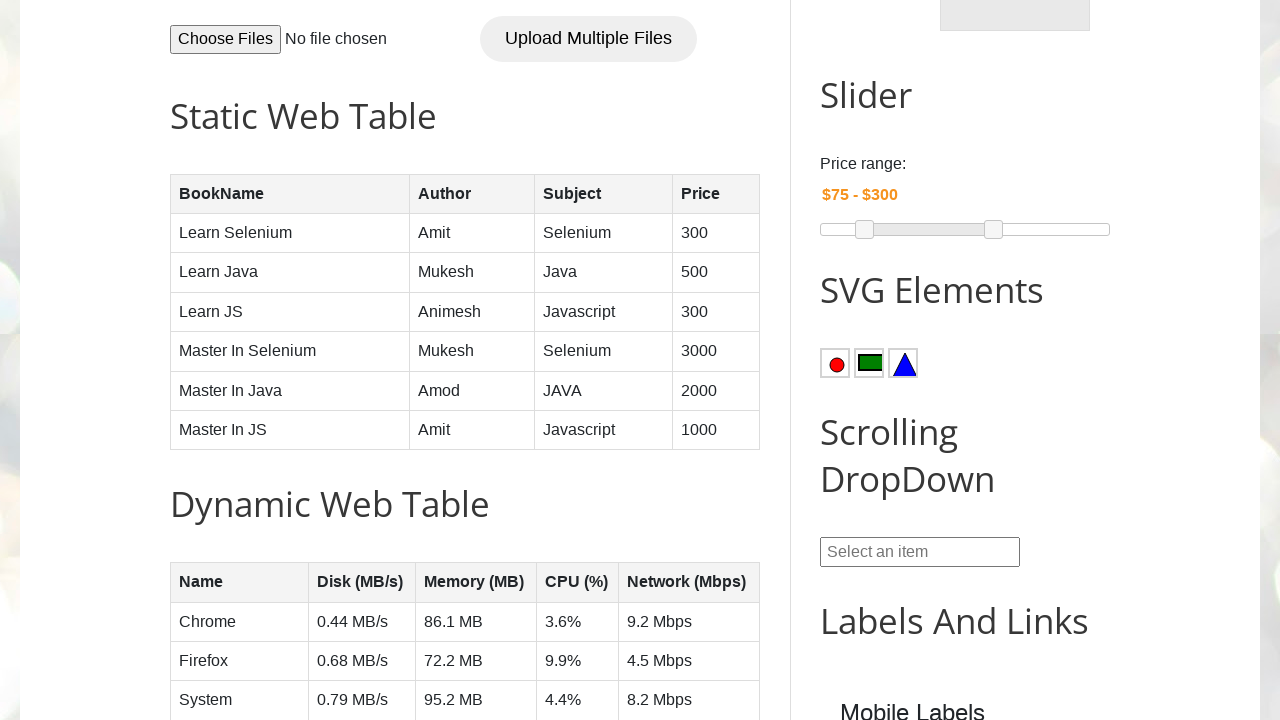

Verified table rows in tbody are accessible
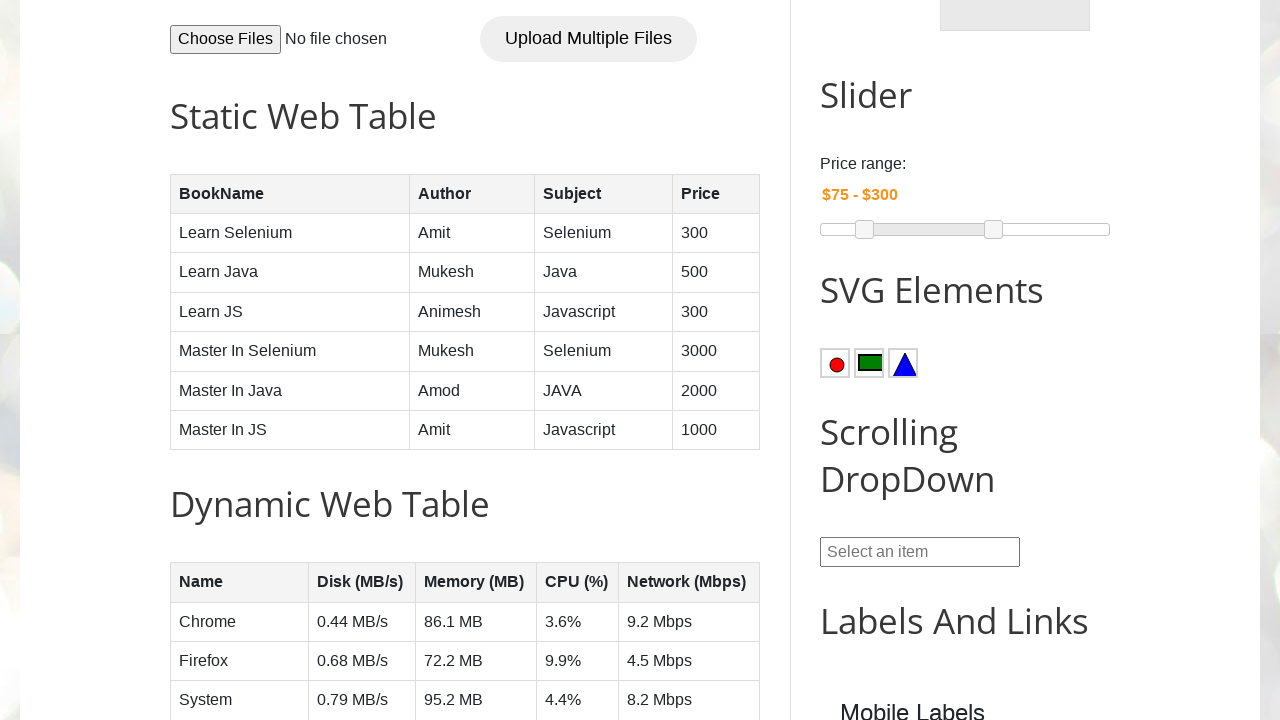

Verified table columns (th elements) in first row are accessible
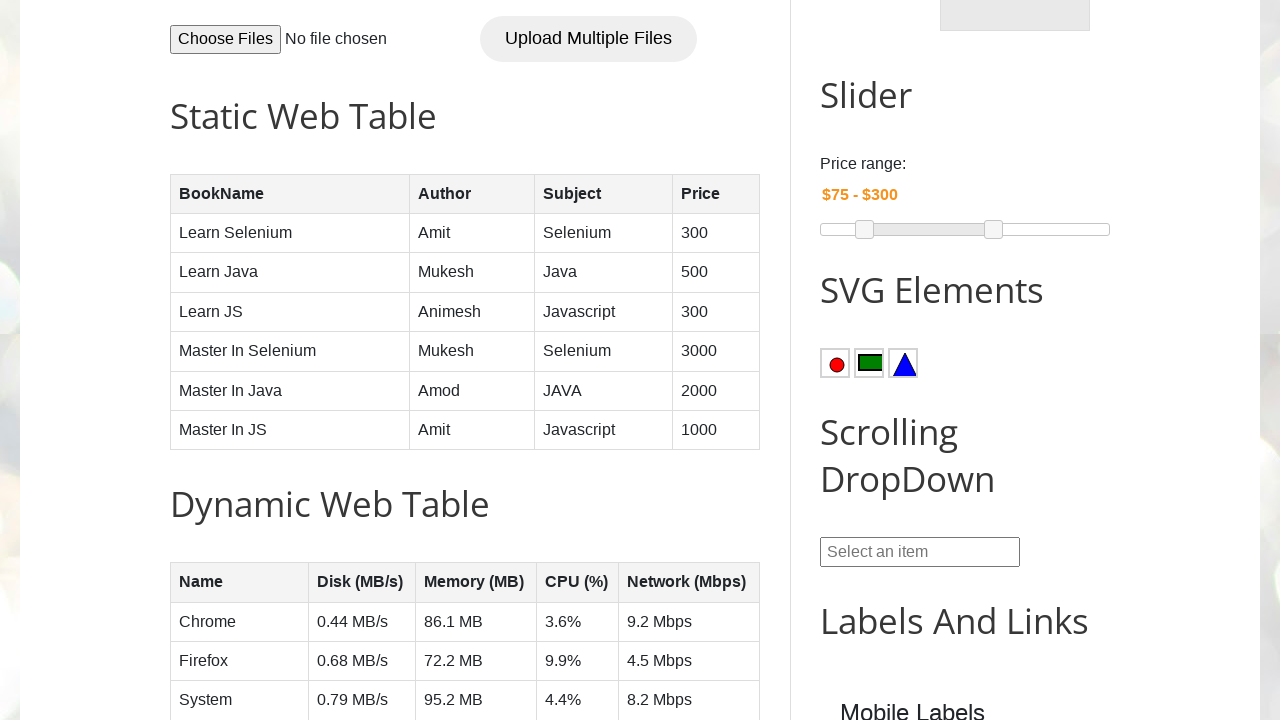

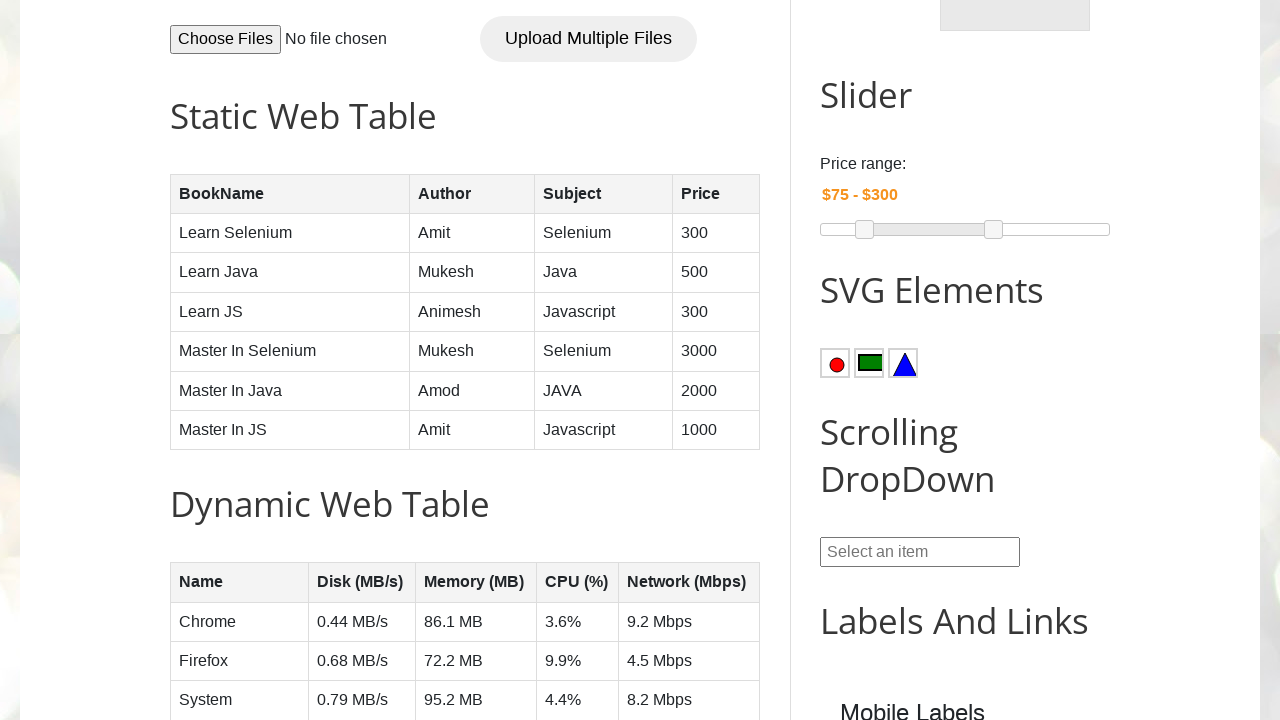